Navigates to QSpiders demo app, clicks through UI Testing Concepts and Web Table sections, then verifies discount percentage for Samsung Galaxy product

Starting URL: https://demoapps.qspiders.com/

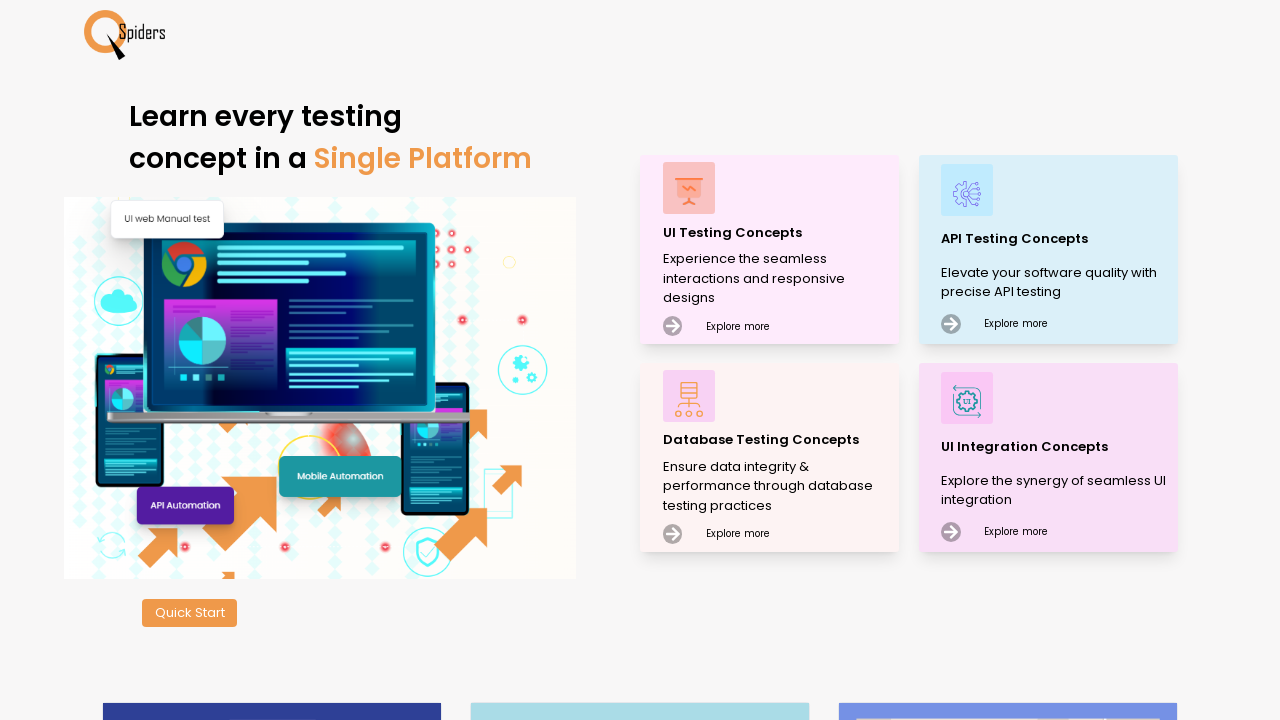

Navigated to QSpiders demo app home page
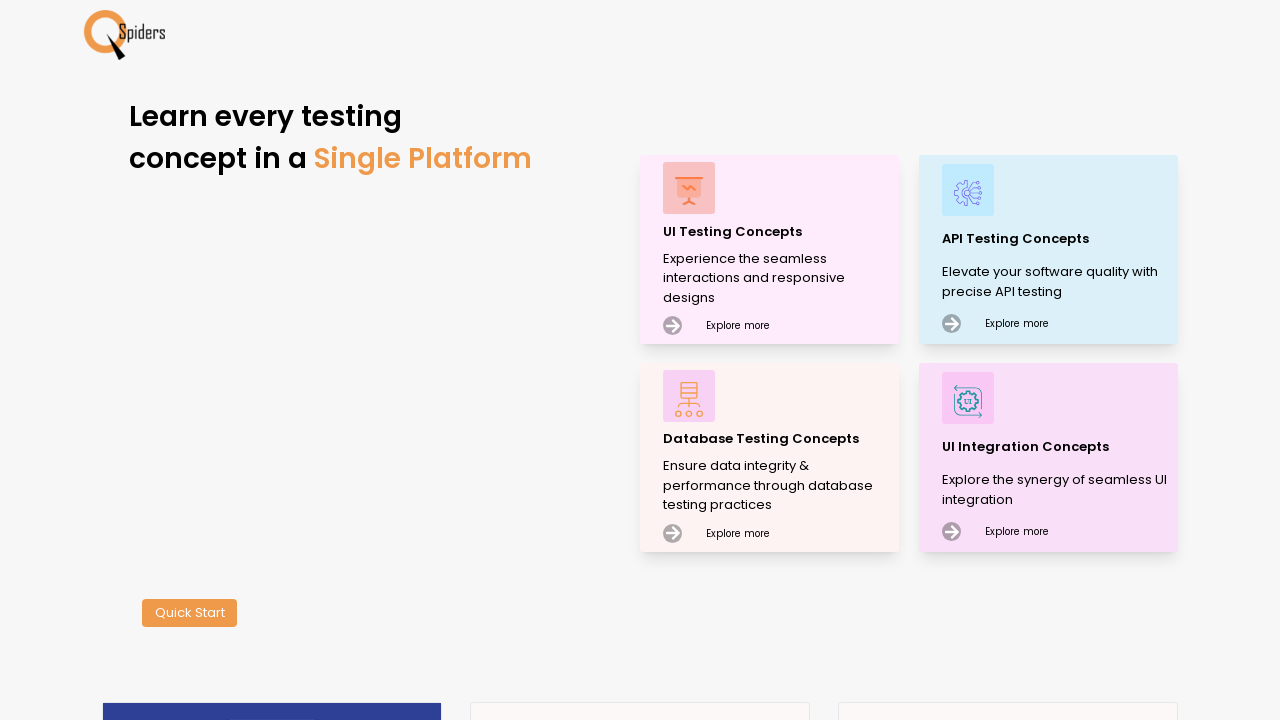

Clicked on UI Testing Concepts section at (778, 232) on xpath=//p[text()='UI Testing Concepts']
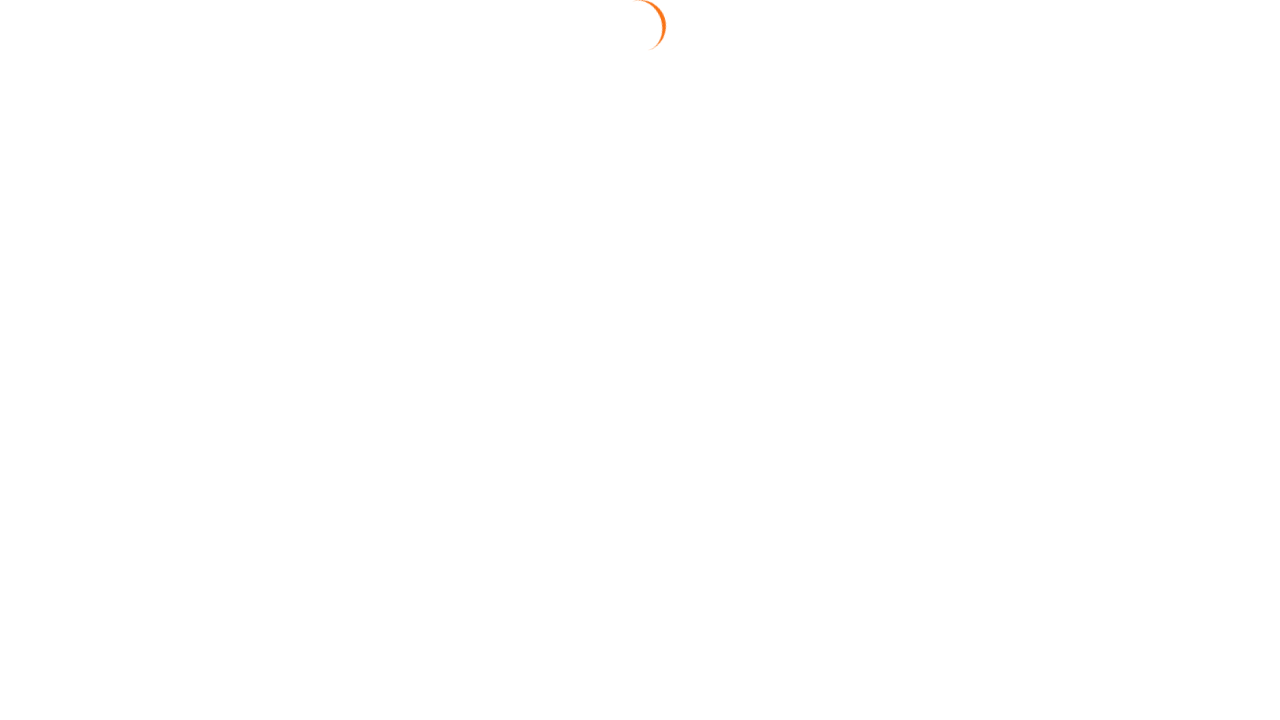

Waited for page to load
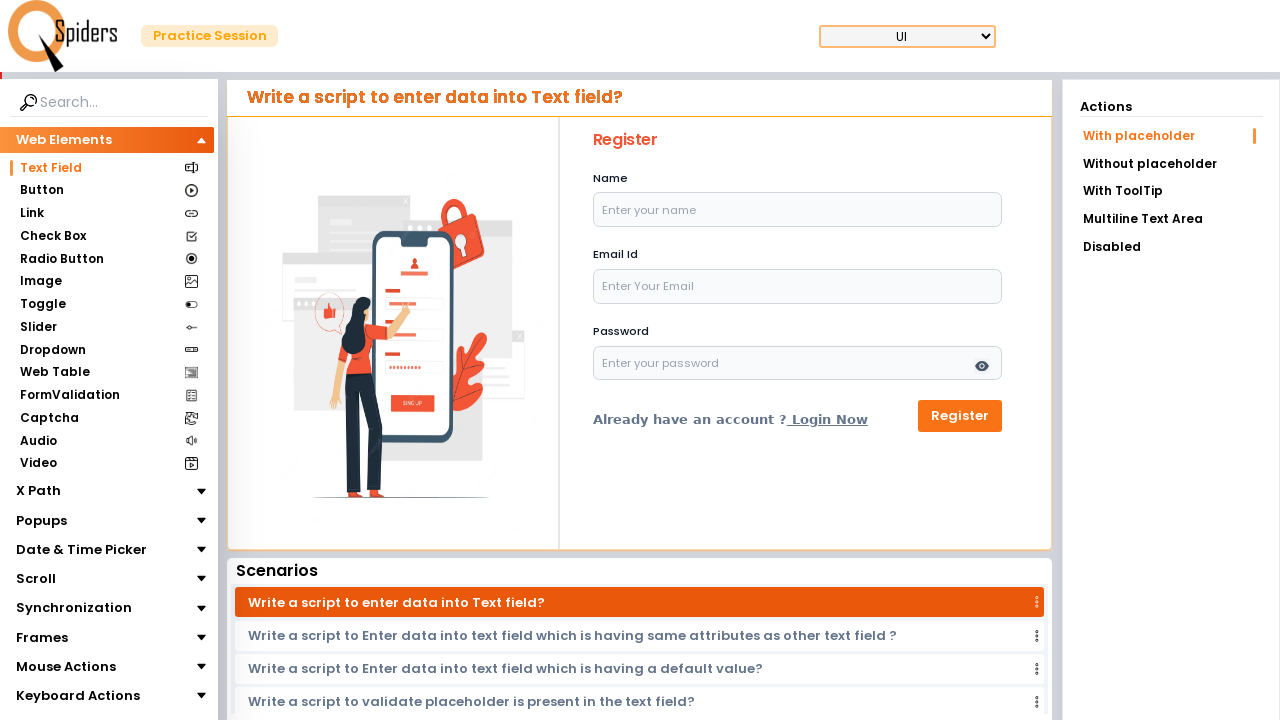

Clicked on Web Table section at (54, 373) on xpath=//section[text()='Web Table']
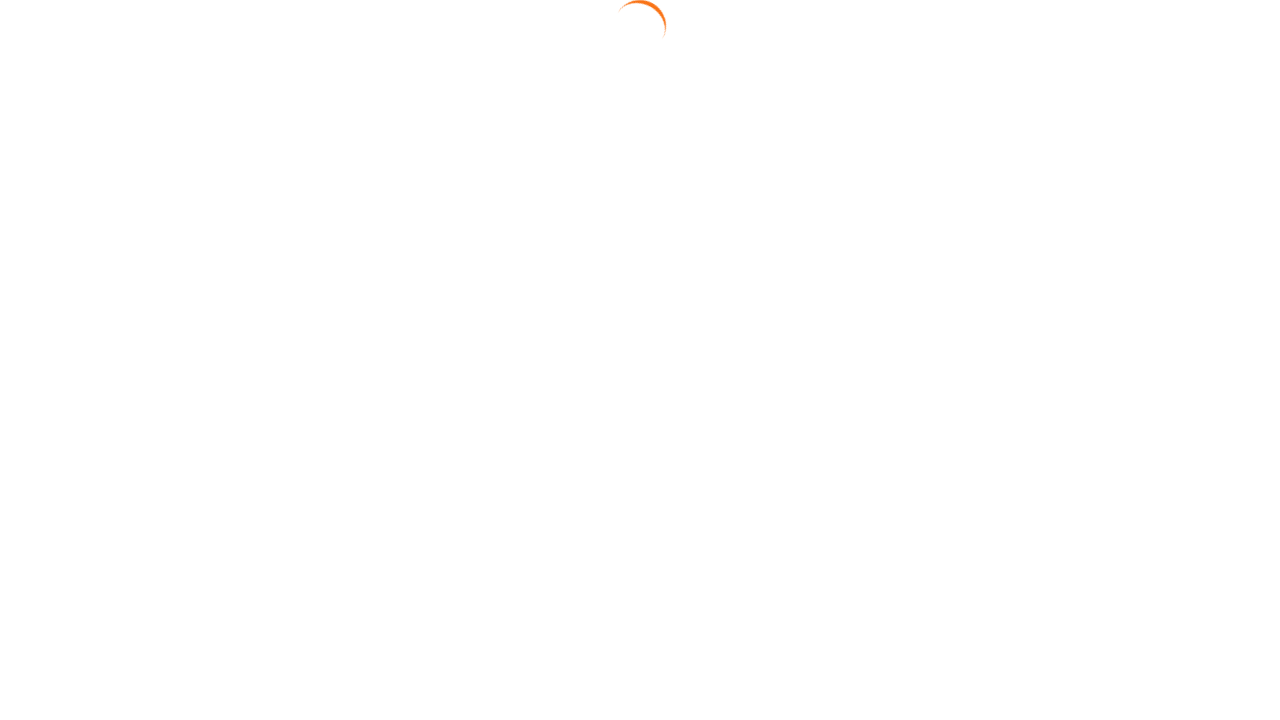

Web table with Samsung Galaxy product loaded
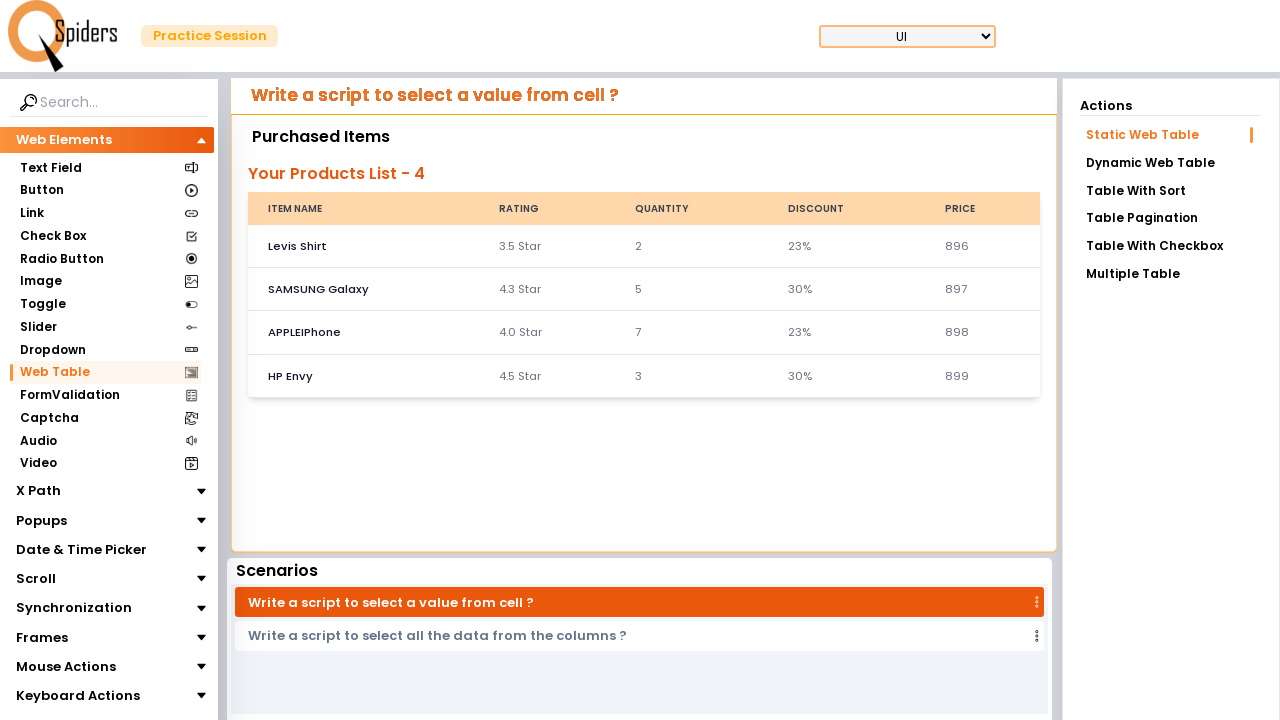

Retrieved discount value from Samsung Galaxy product: 30%
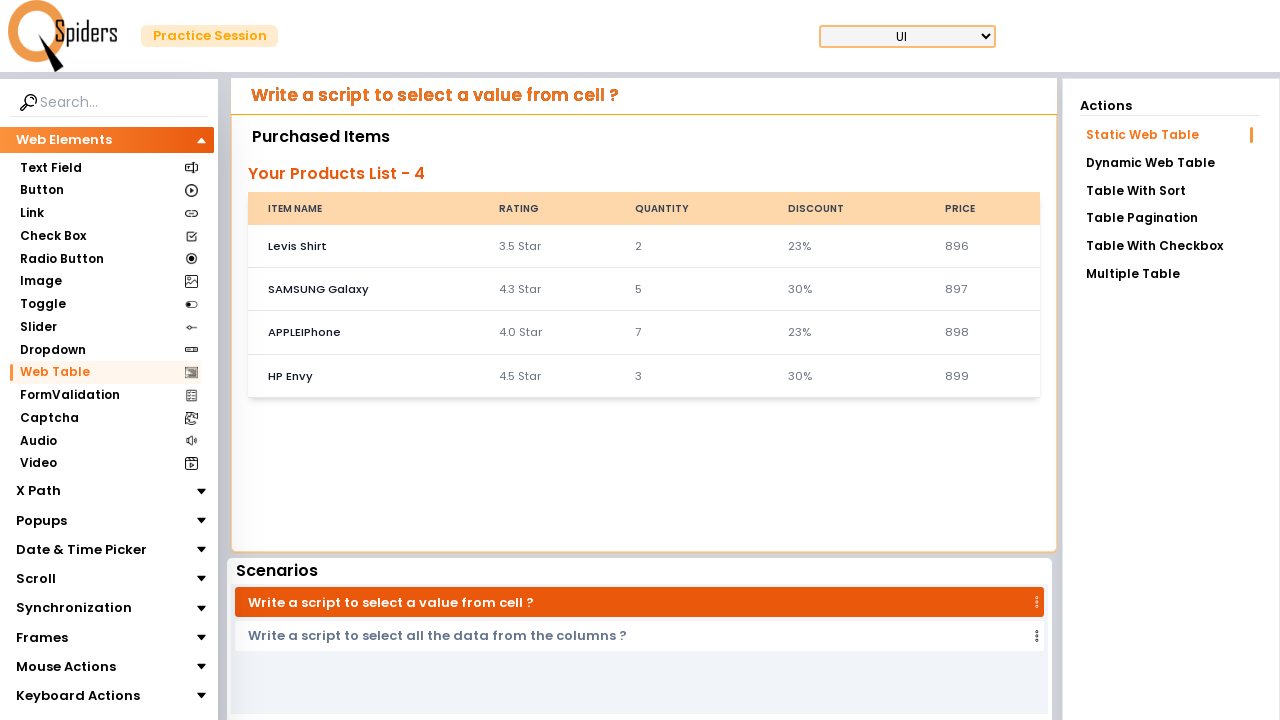

Verified: 30% discount is available for Samsung Galaxy
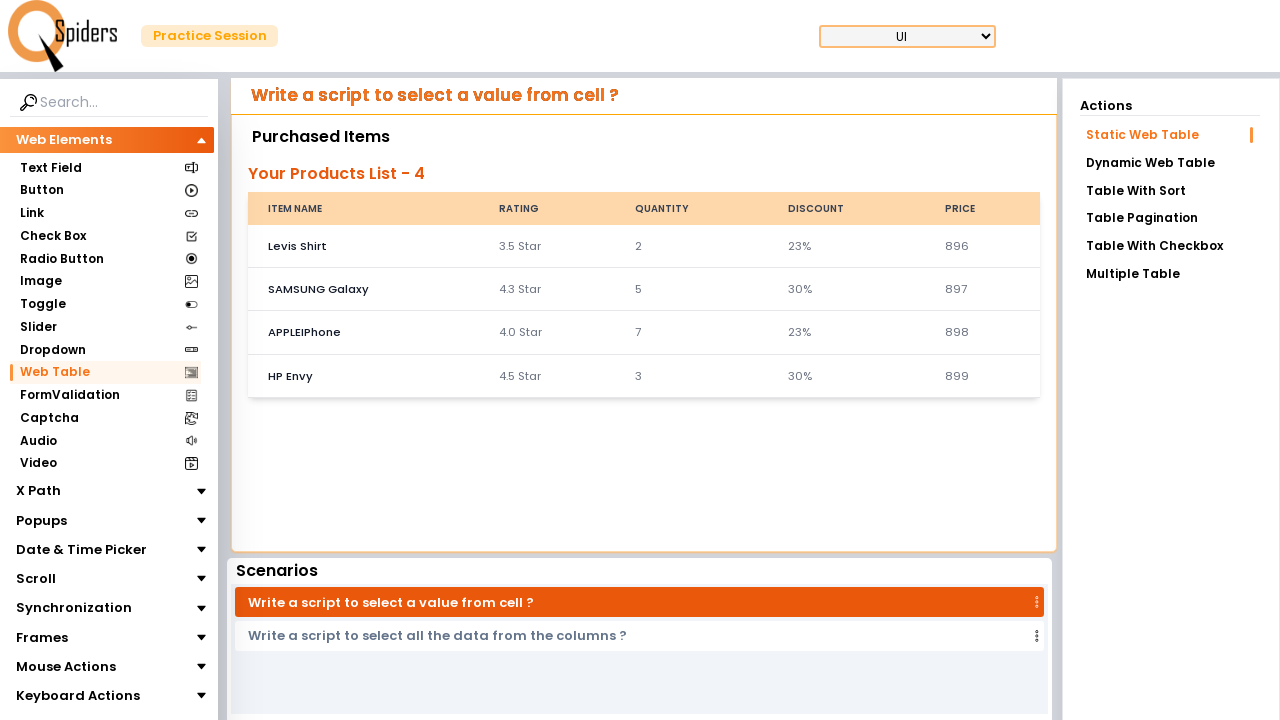

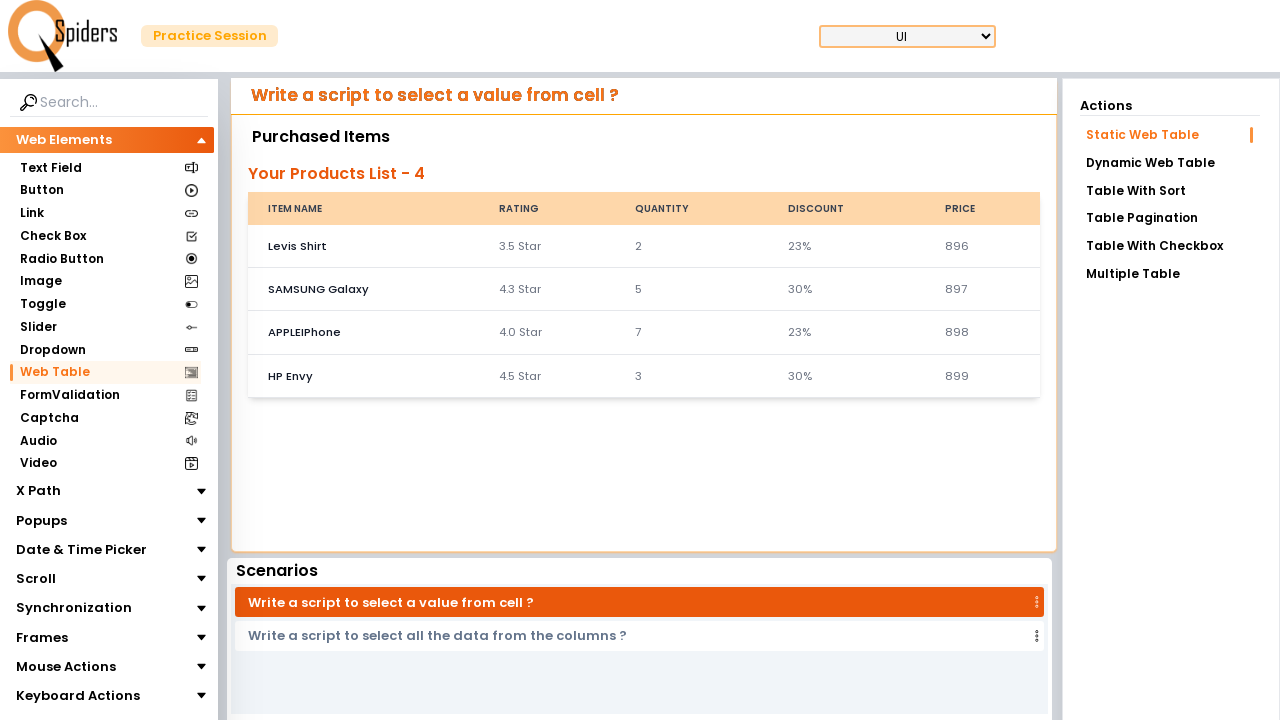